Tests adding multiple todo items to the list and verifies they appear correctly

Starting URL: https://demo.playwright.dev/todomvc

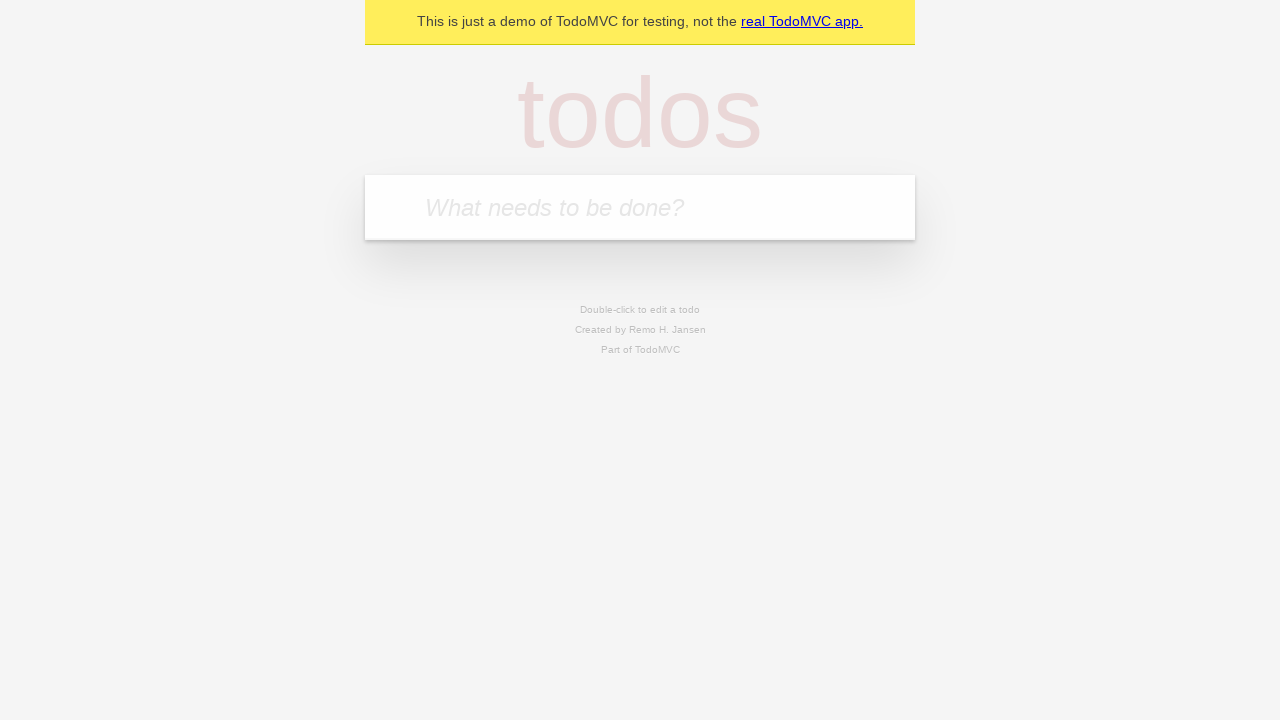

Located the todo input field with placeholder 'What needs to be done?'
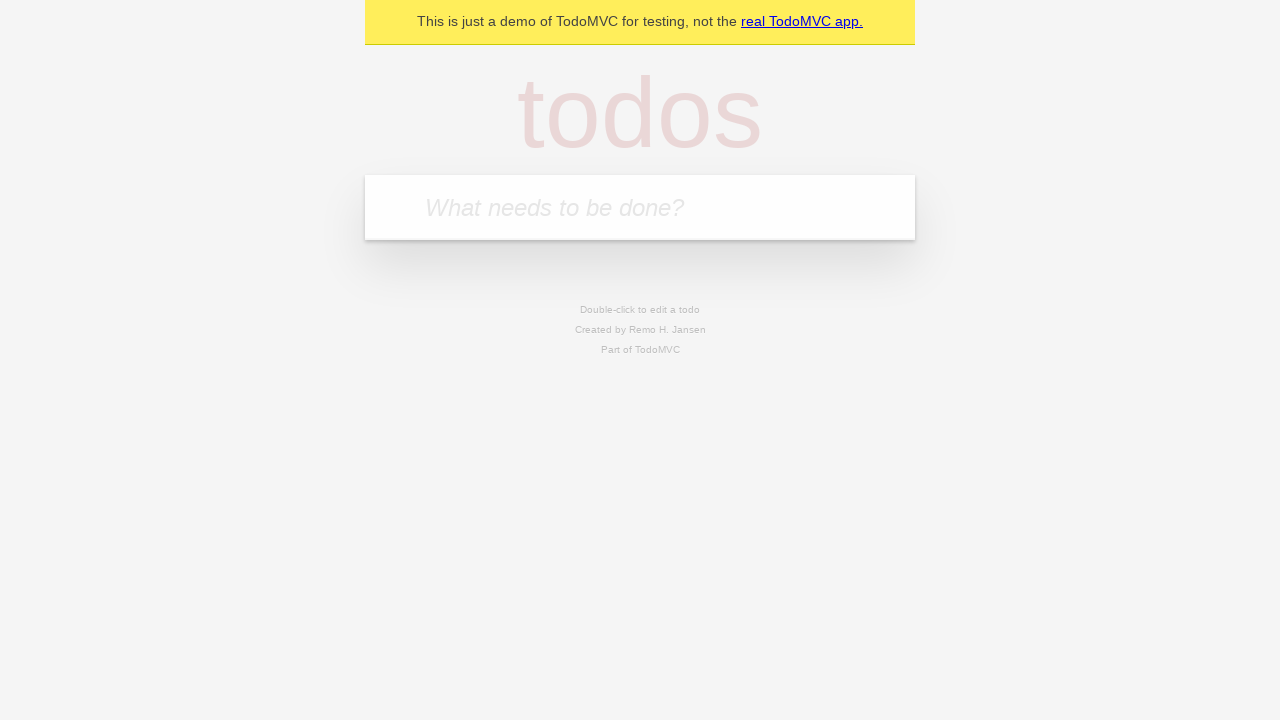

Filled first todo item with 'buy some cheese' on internal:attr=[placeholder="What needs to be done?"i]
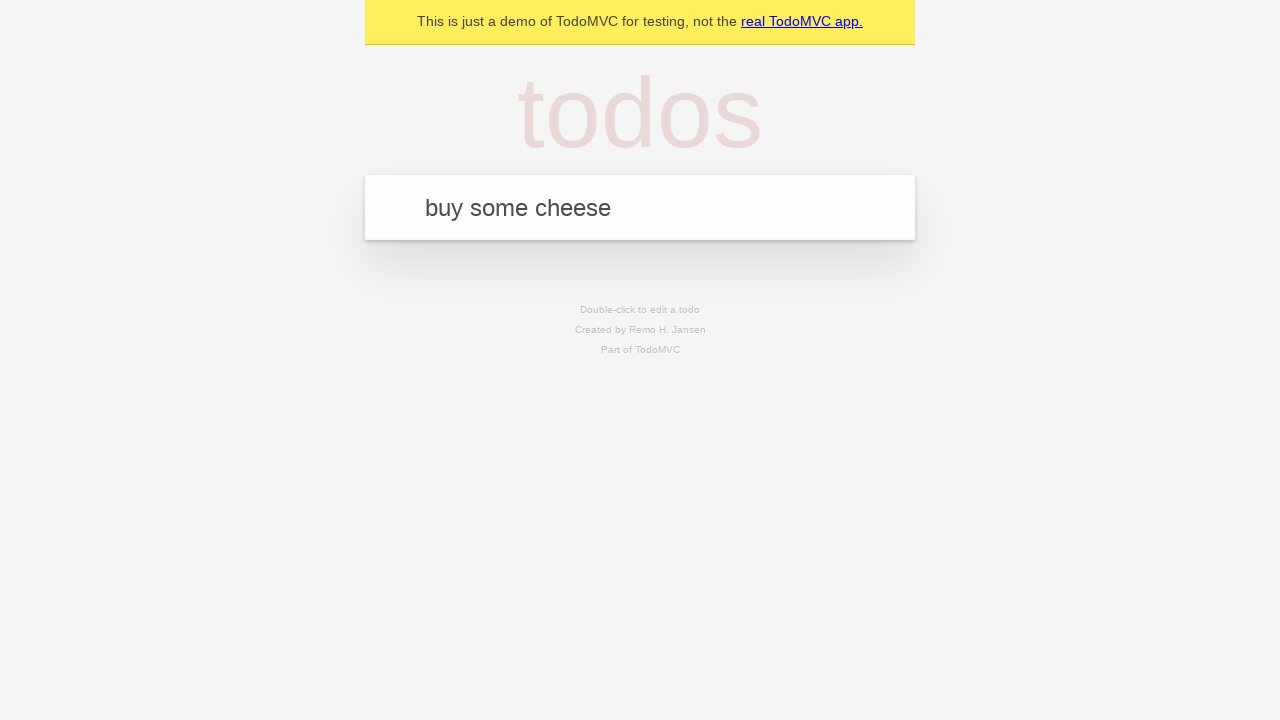

Pressed Enter to add first todo item on internal:attr=[placeholder="What needs to be done?"i]
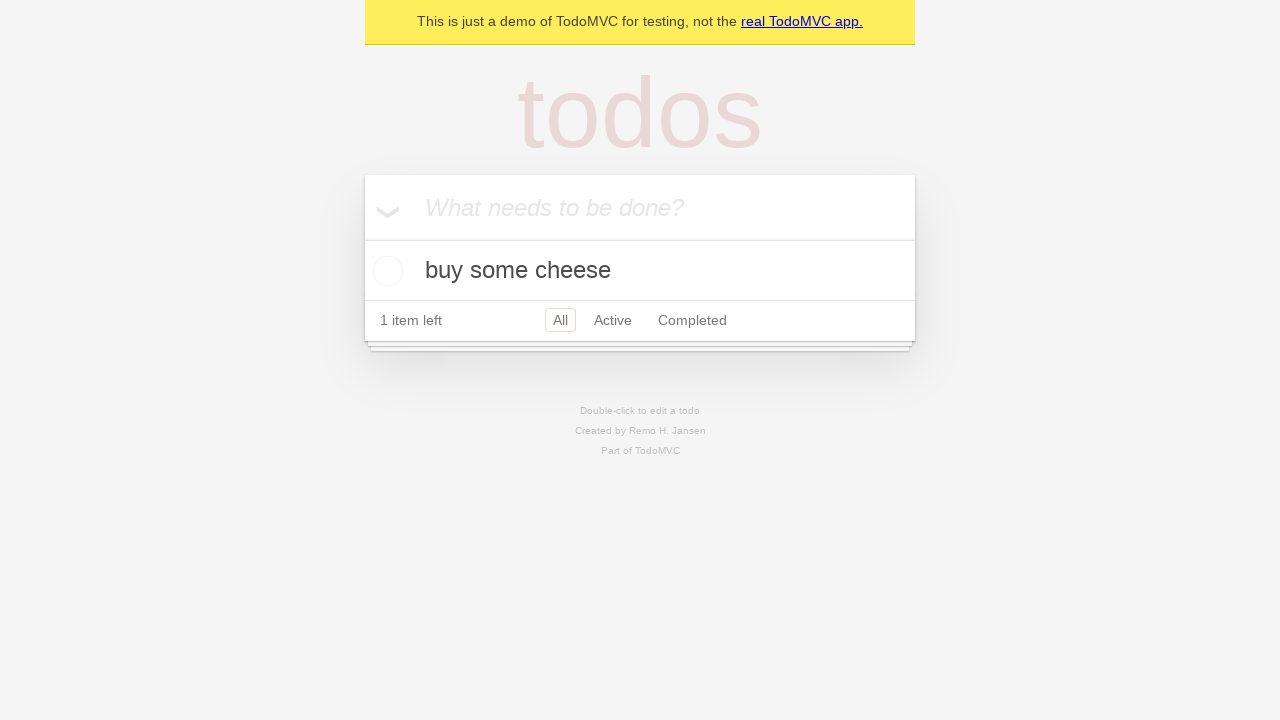

First todo item appeared in the list
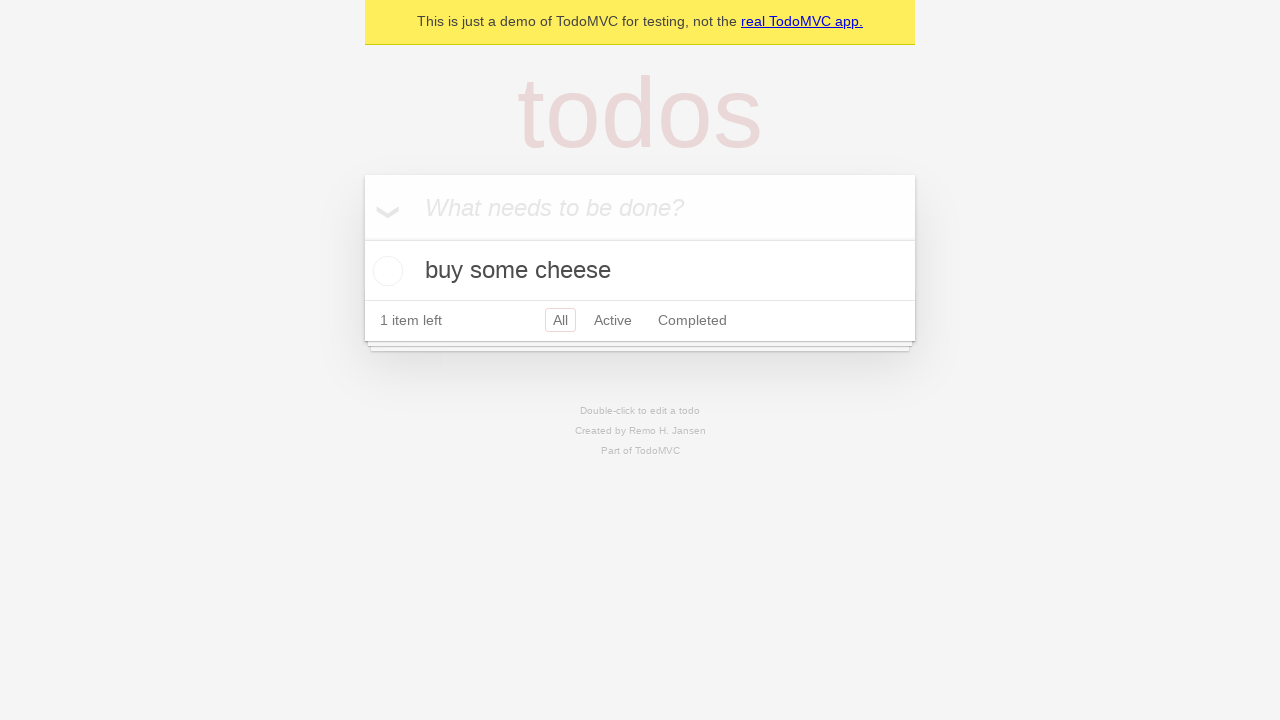

Filled second todo item with 'feed the cat' on internal:attr=[placeholder="What needs to be done?"i]
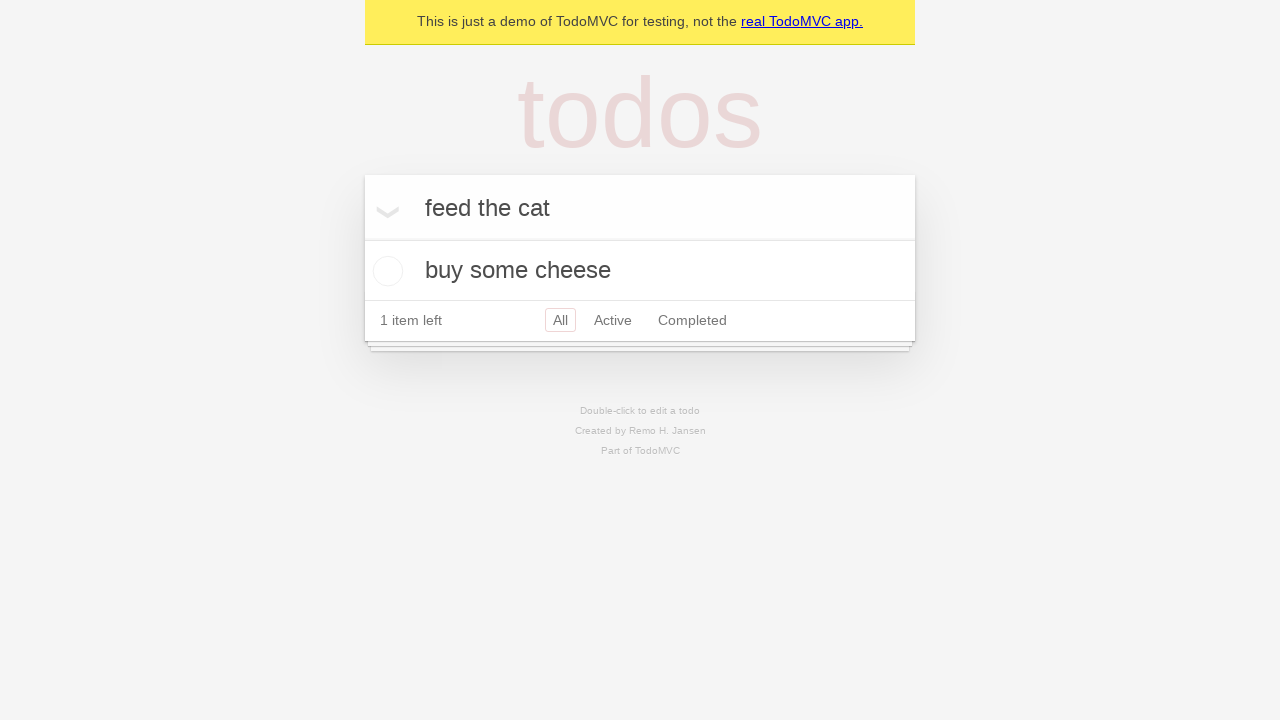

Pressed Enter to add second todo item on internal:attr=[placeholder="What needs to be done?"i]
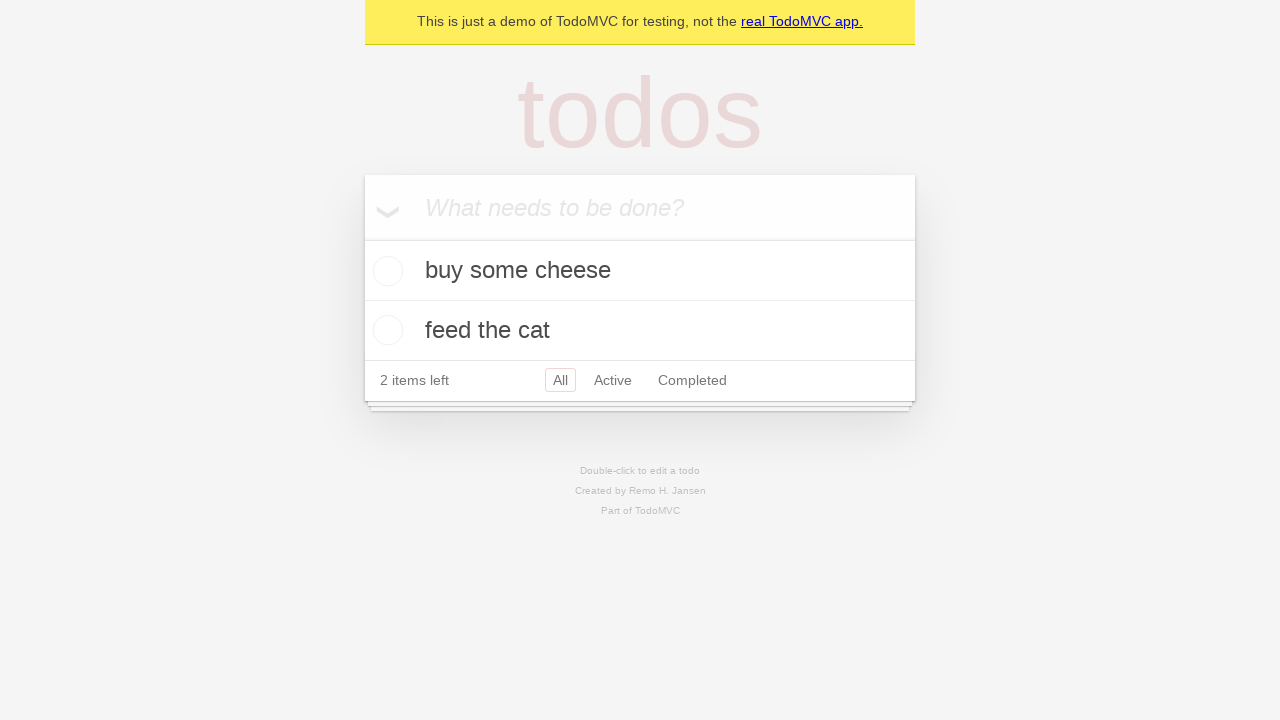

Verified that two todo items are now displayed in the list
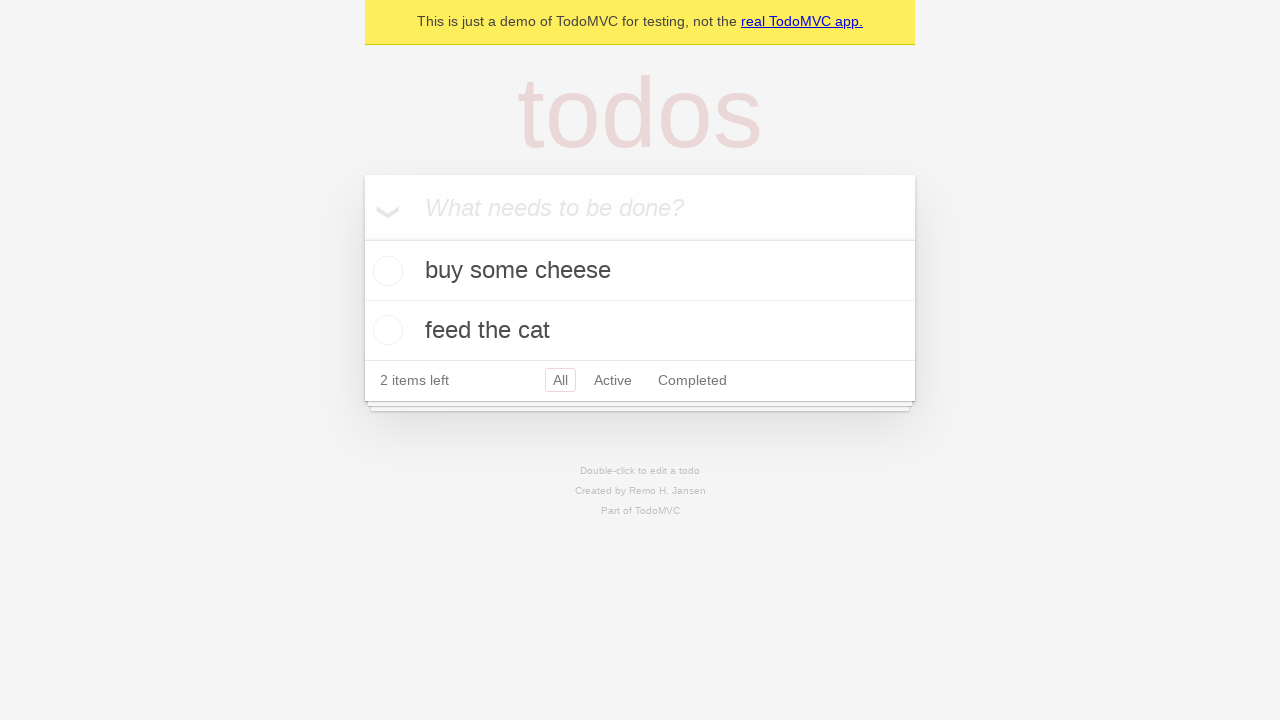

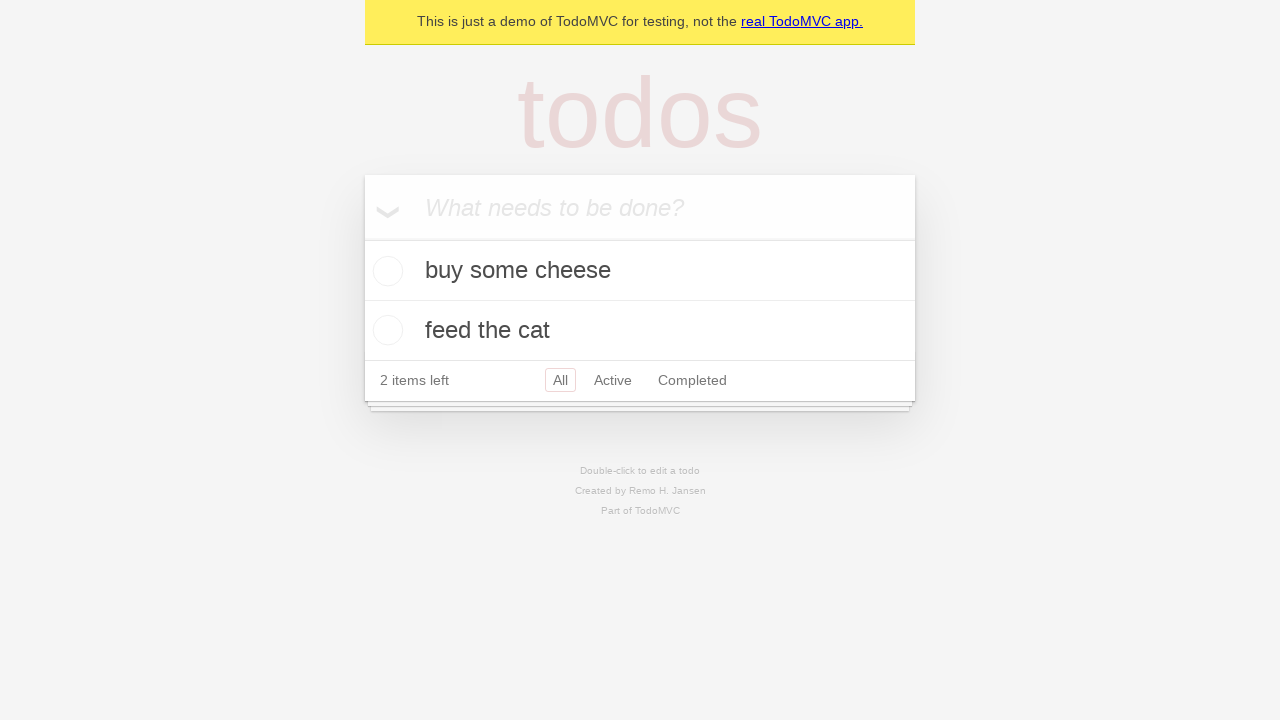